Tests hover functionality by moving the mouse cursor over a button element on a sample Selenium testing page.

Starting URL: https://artoftesting.com/samplesiteforselenium

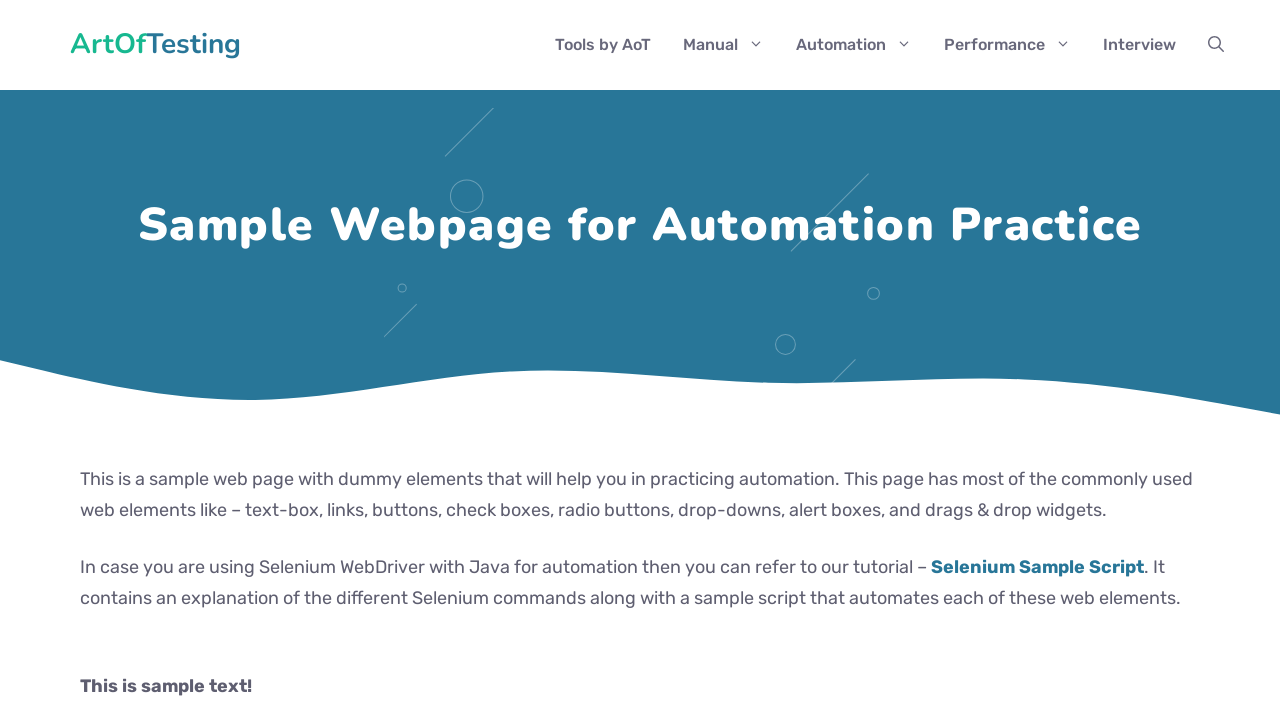

Navigated to Selenium sample testing page
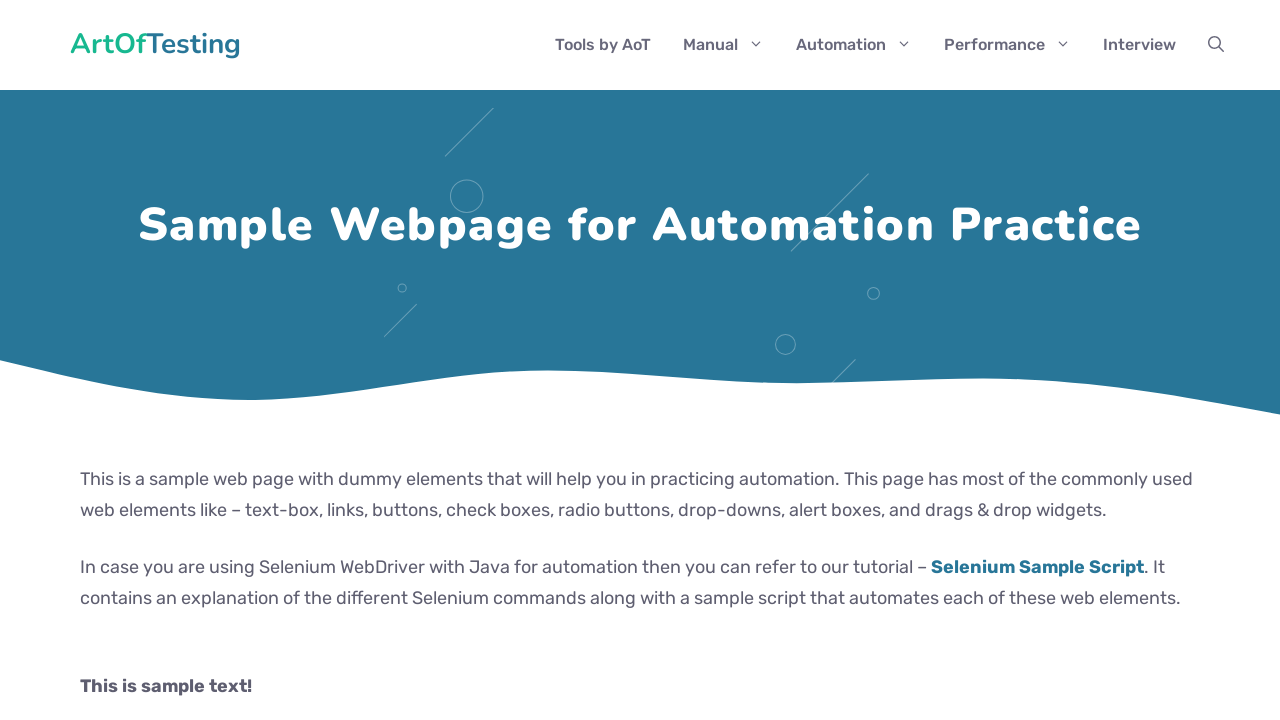

Hovered mouse cursor over button element at (202, 360) on #idOfButton
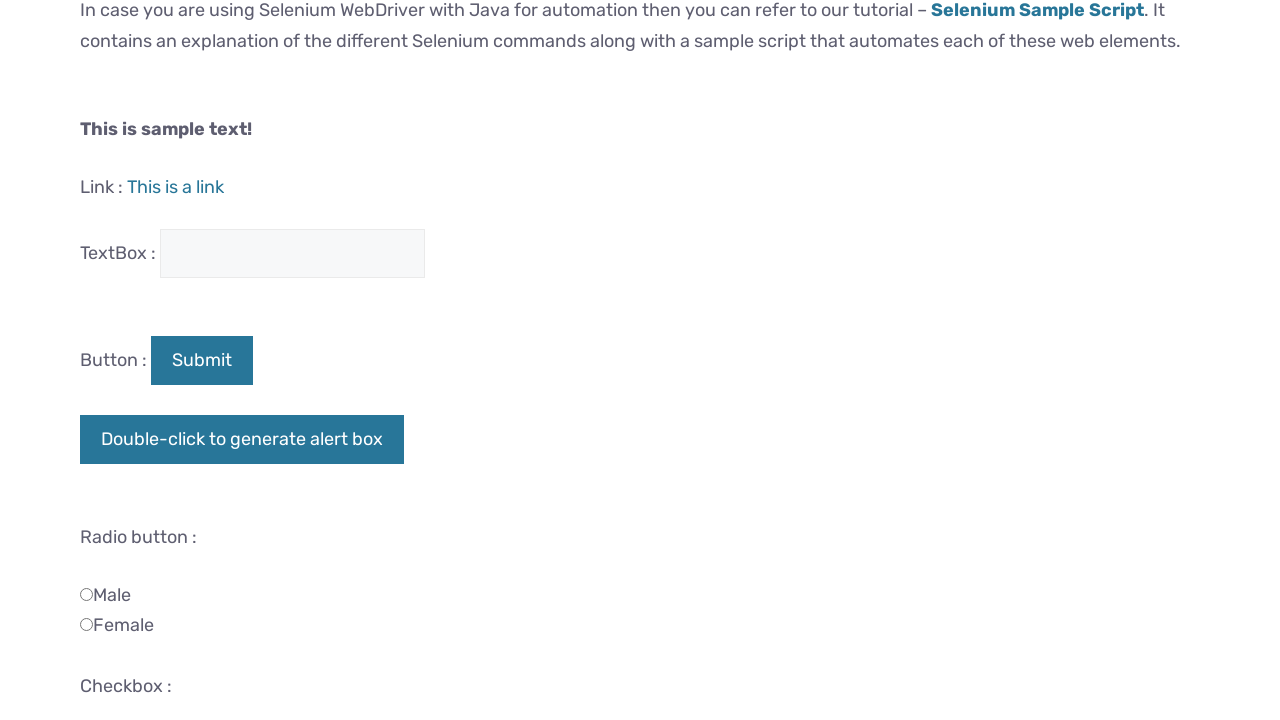

Waited 1 second to observe hover effect
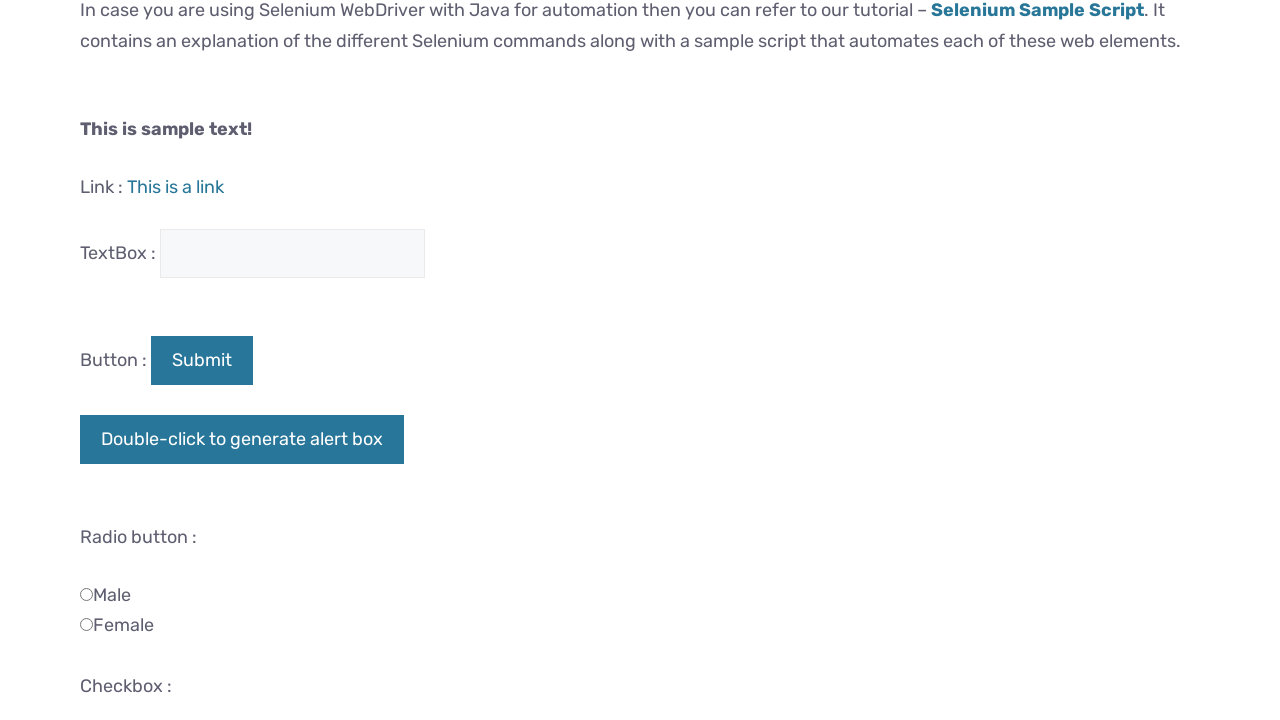

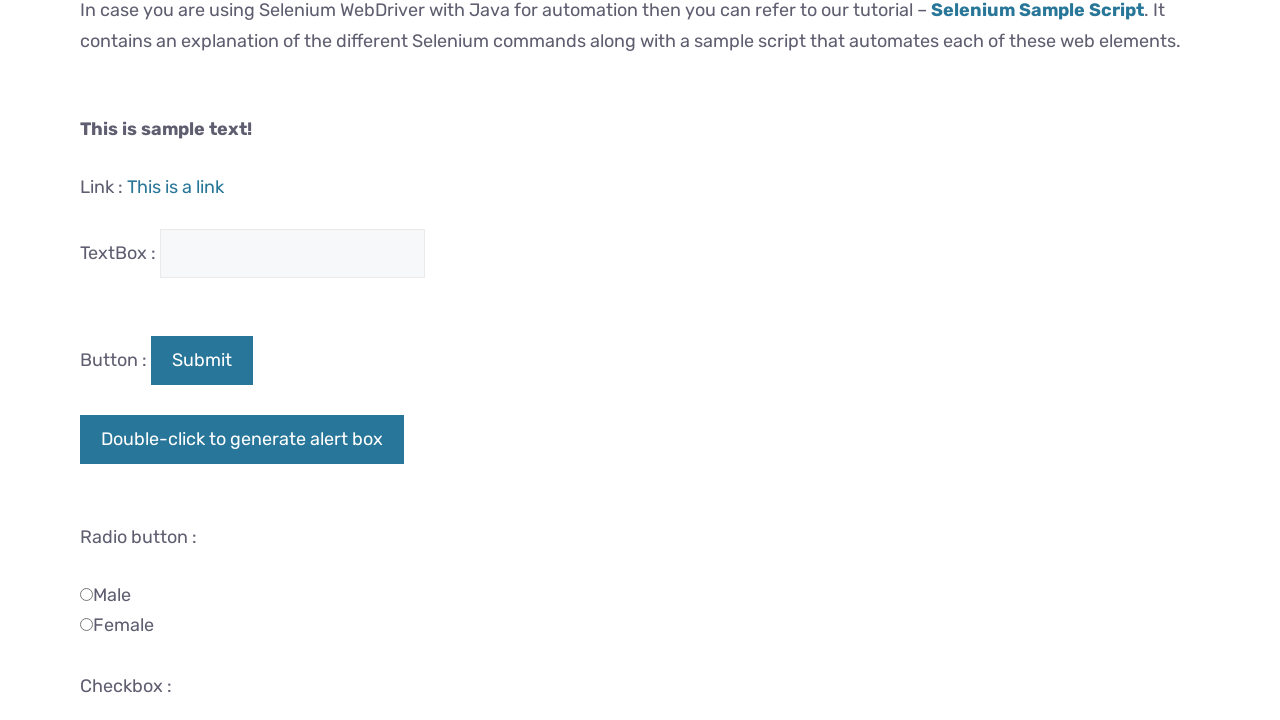